Tests a registration form by filling in required fields (first name, last name, email) and submitting the form, then verifies the success message is displayed.

Starting URL: http://suninjuly.github.io/registration1.html

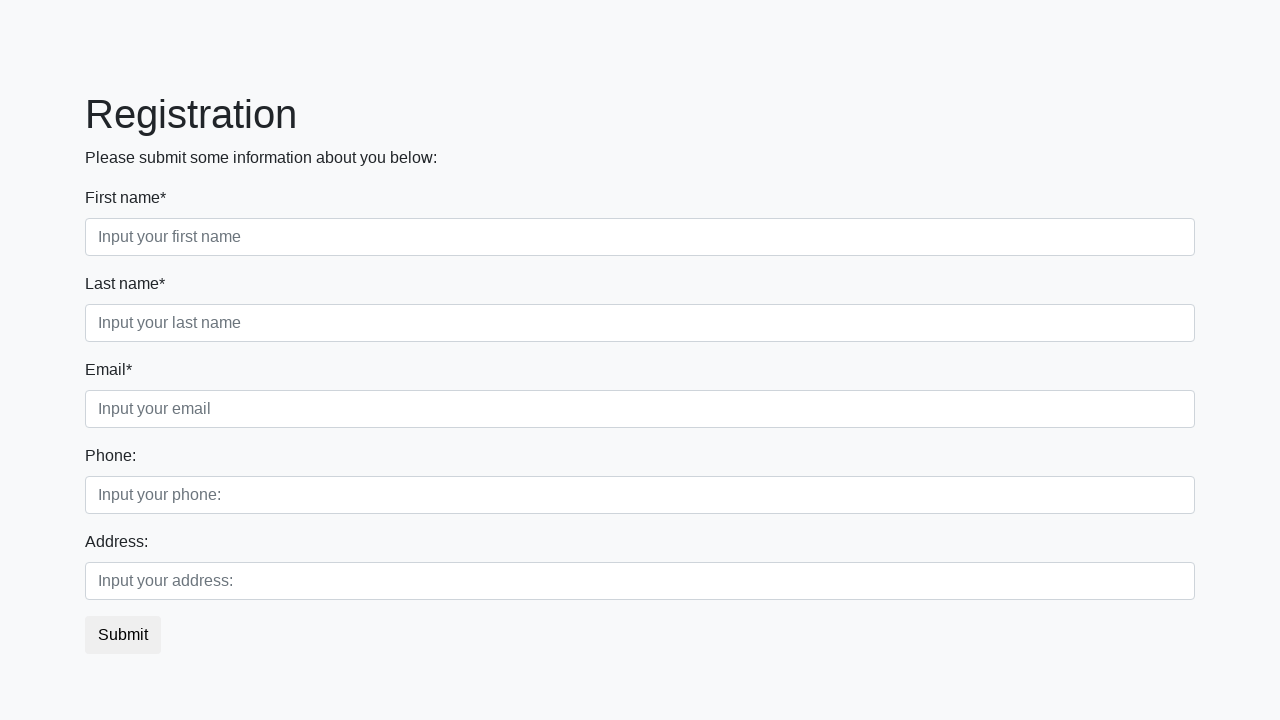

Filled first name field with 'Ivan' on input.form-control.first[required]
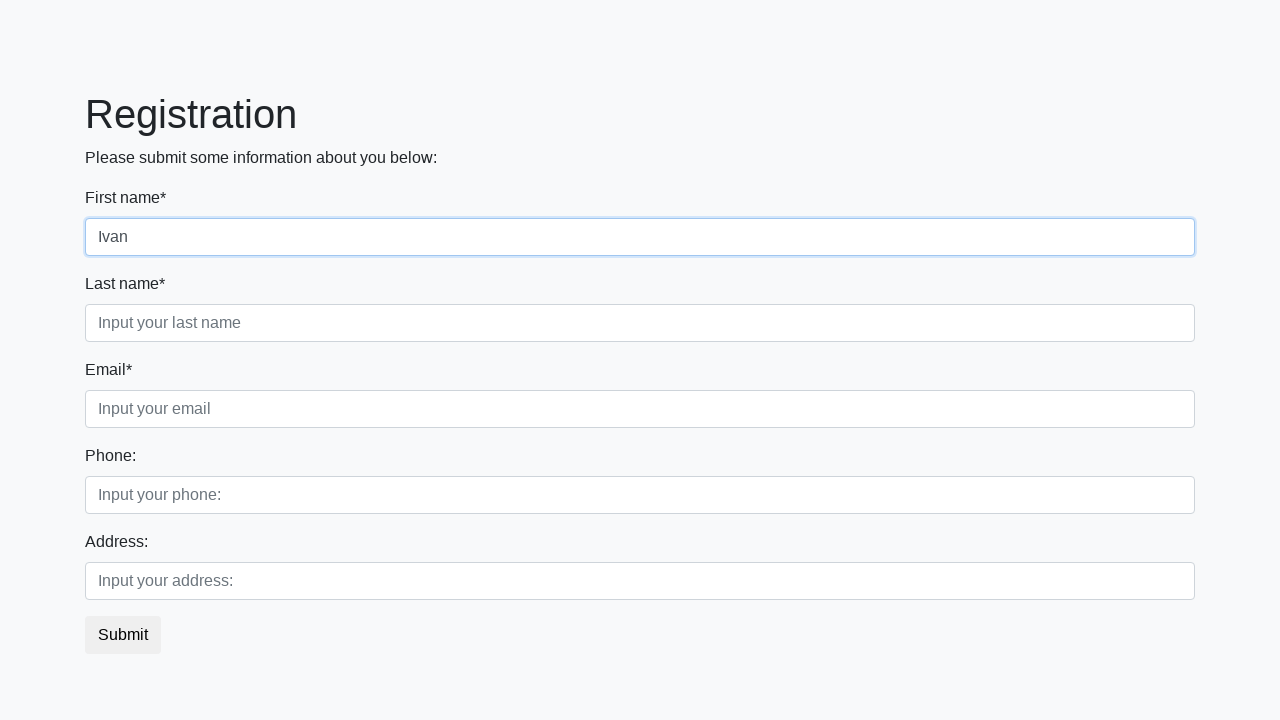

Filled last name field with 'Petrov' on input.form-control.second[required]
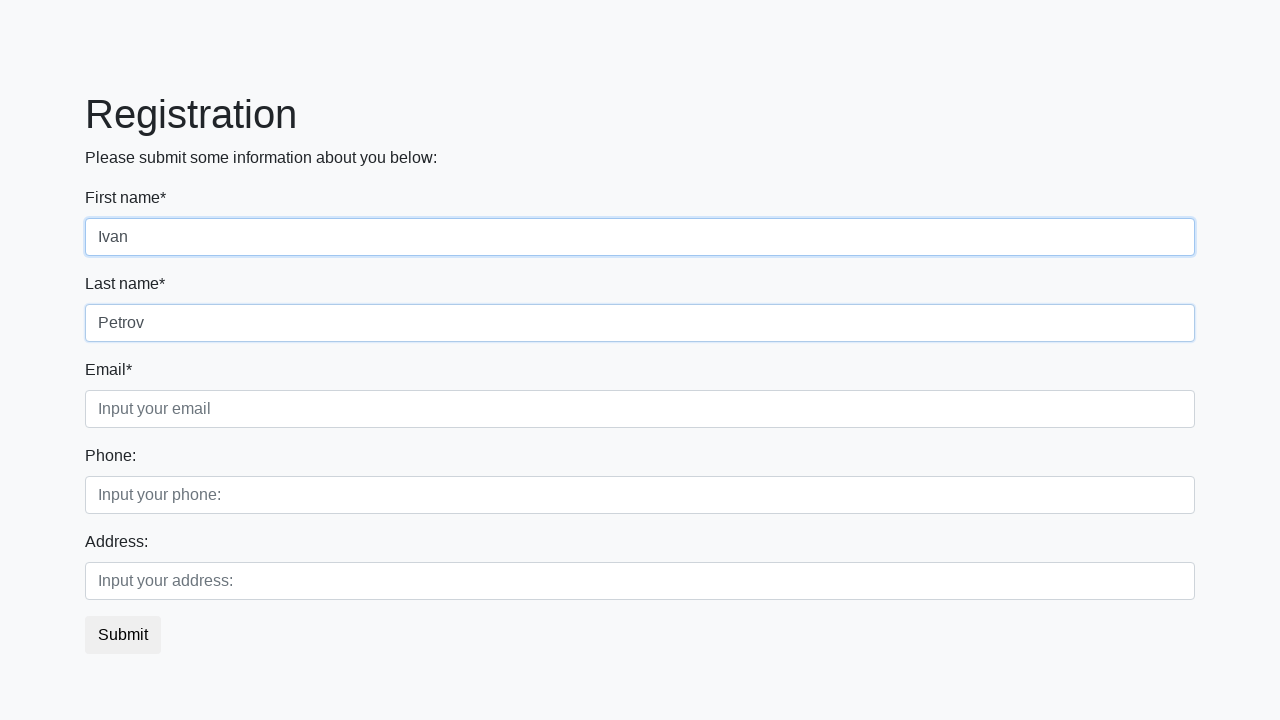

Filled email field with 'email@email.com' on input.form-control.third[required]
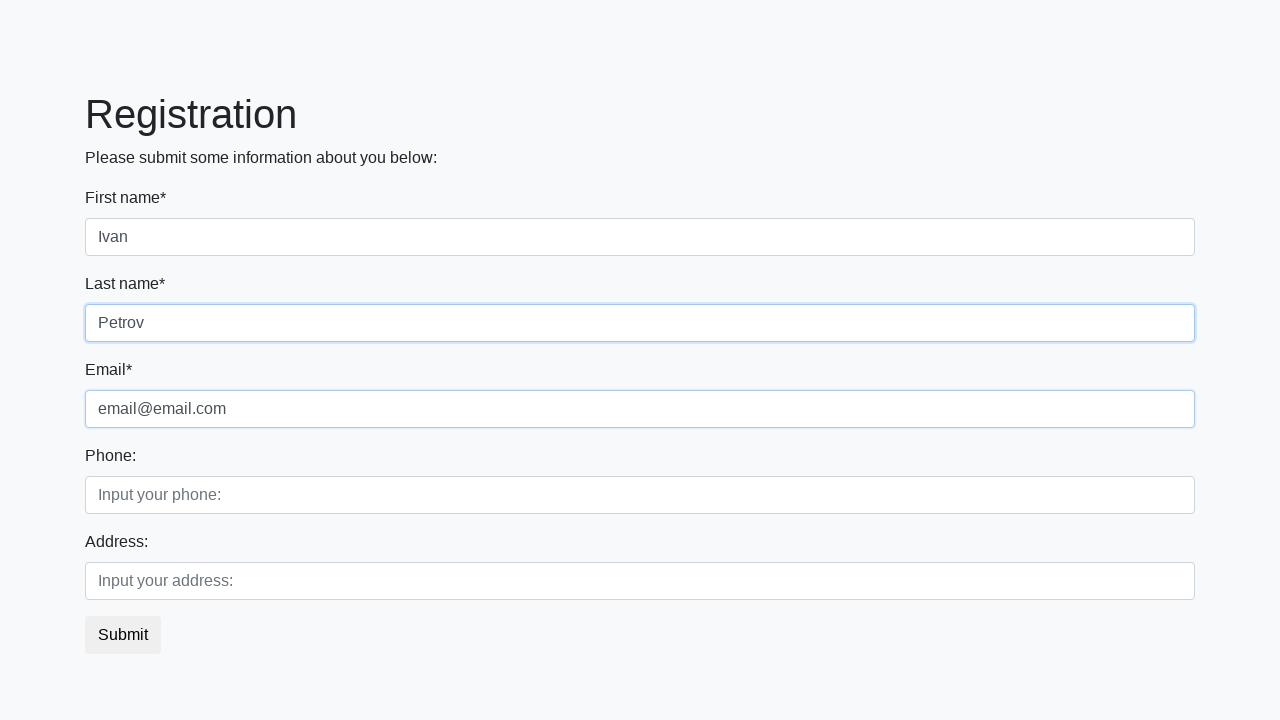

Clicked submit button to register at (123, 635) on button[type='submit']
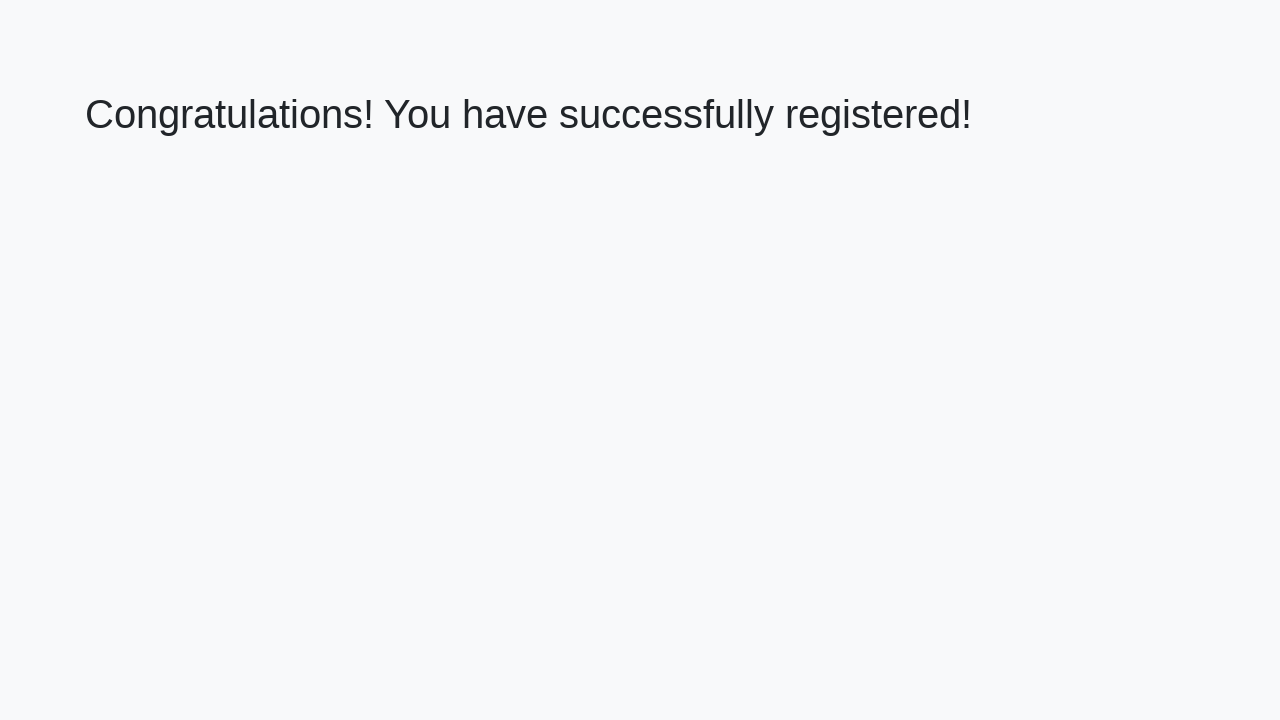

Success message header loaded
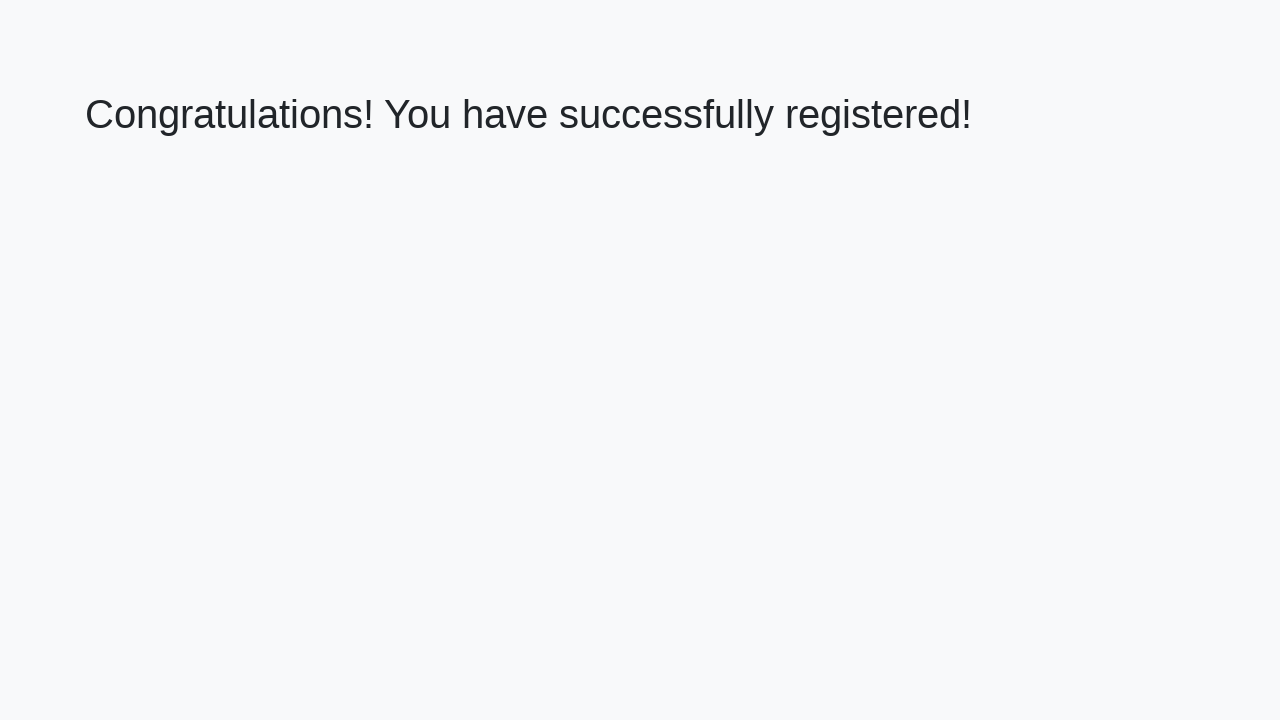

Retrieved success message text
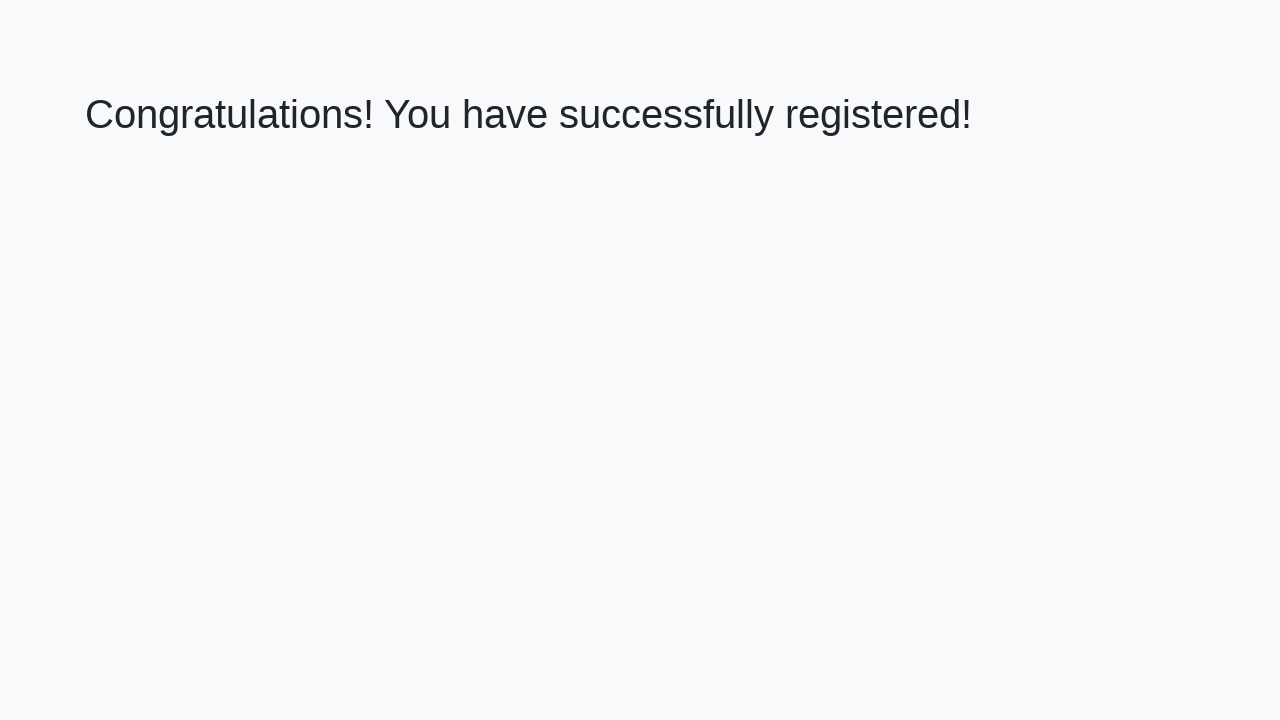

Verified success message: 'Congratulations! You have successfully registered!'
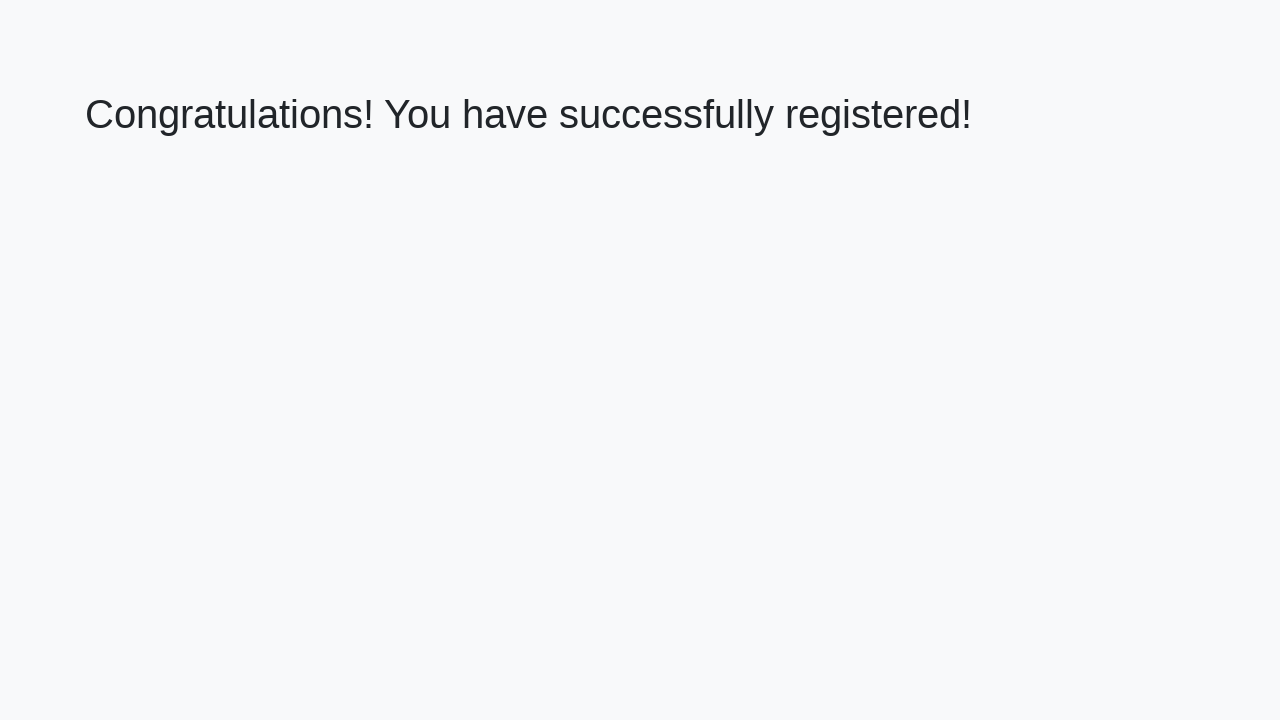

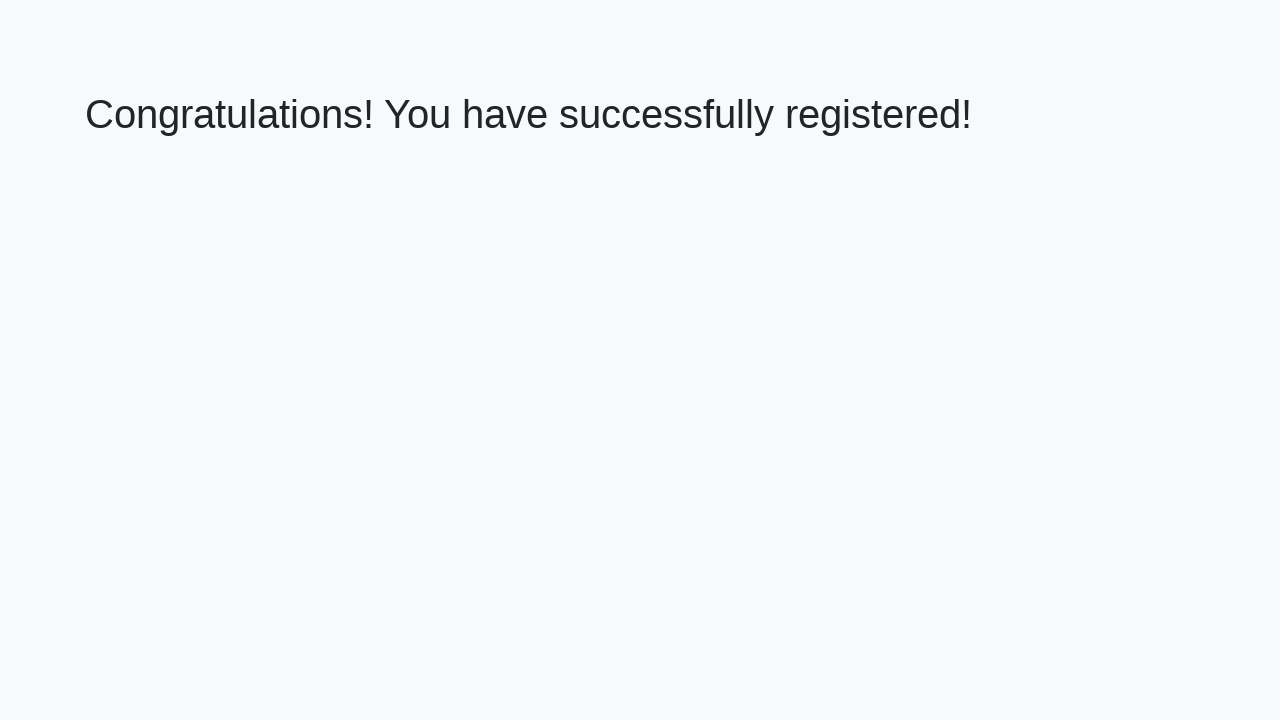